Tests alert handling functionality by clicking on the prompt alert button, entering text into the alert, and accepting it

Starting URL: https://demo.automationtesting.in/Alerts.html

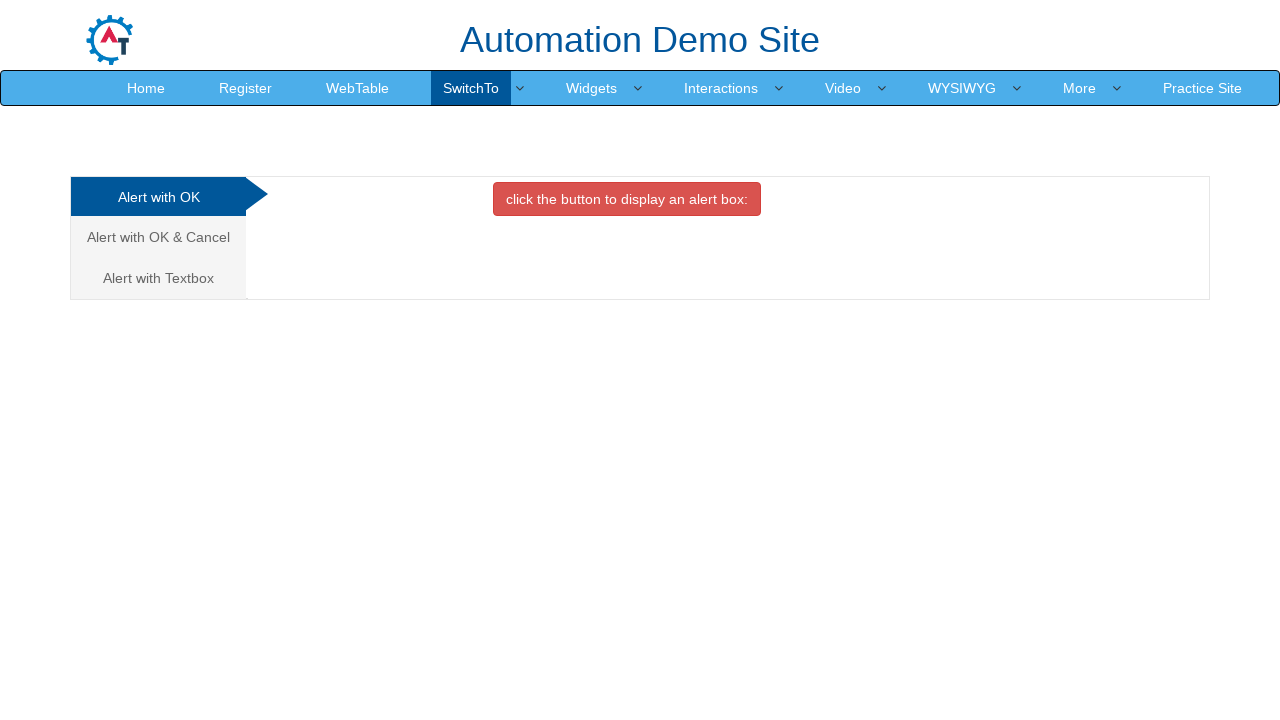

Clicked on the Textbox alert tab at (158, 278) on xpath=//a[@href='#Textbox']
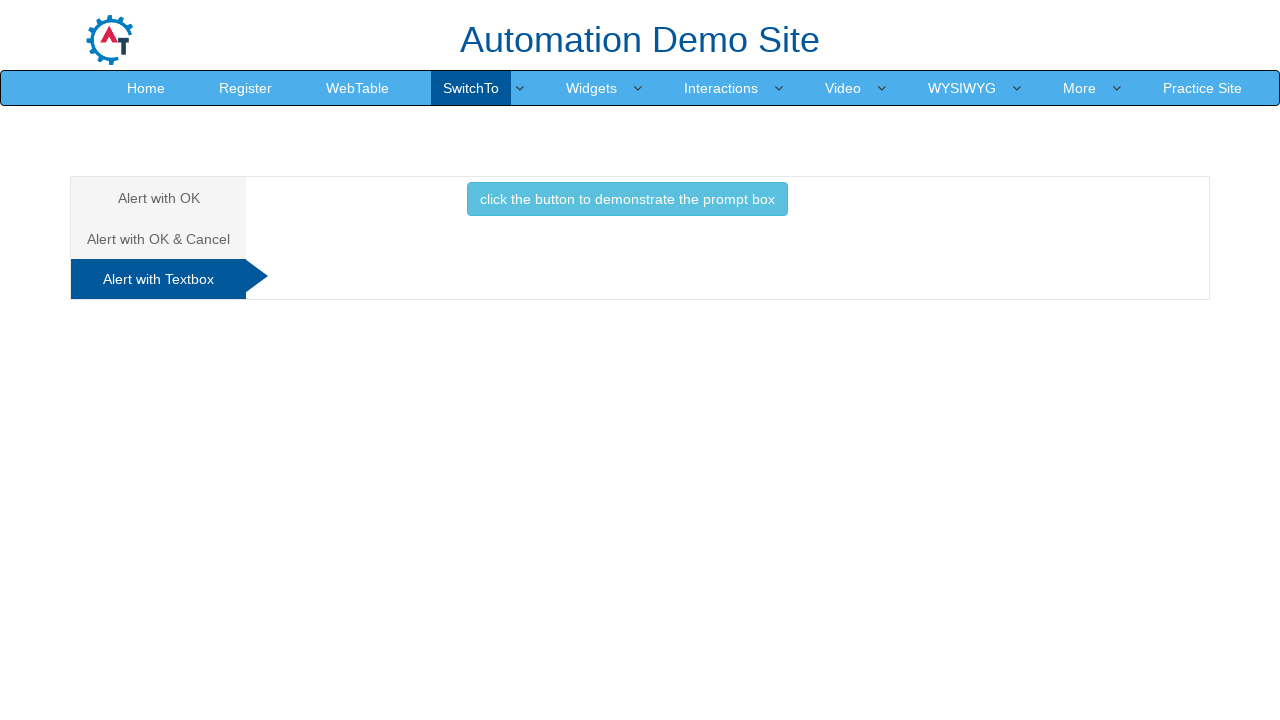

Clicked the button to trigger the prompt alert at (627, 199) on xpath=//button[@class='btn btn-info']
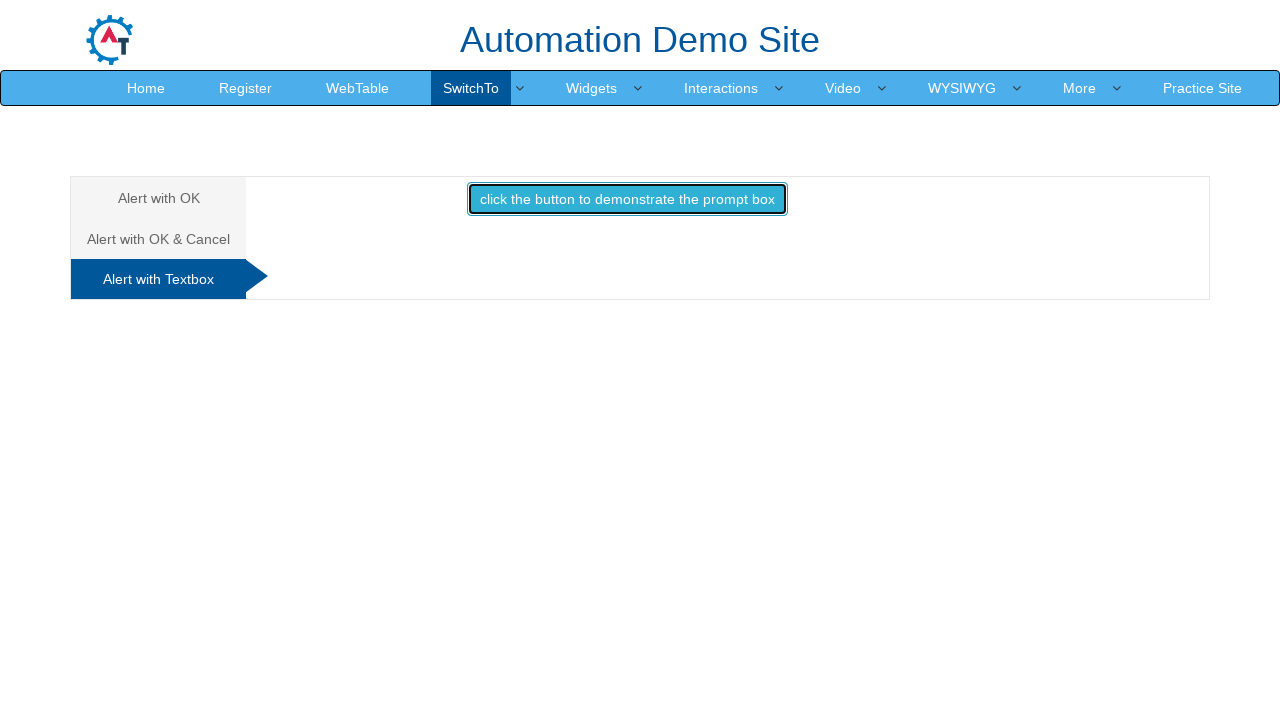

Set up dialog handler to accept prompt alert with text 'Swapnil'
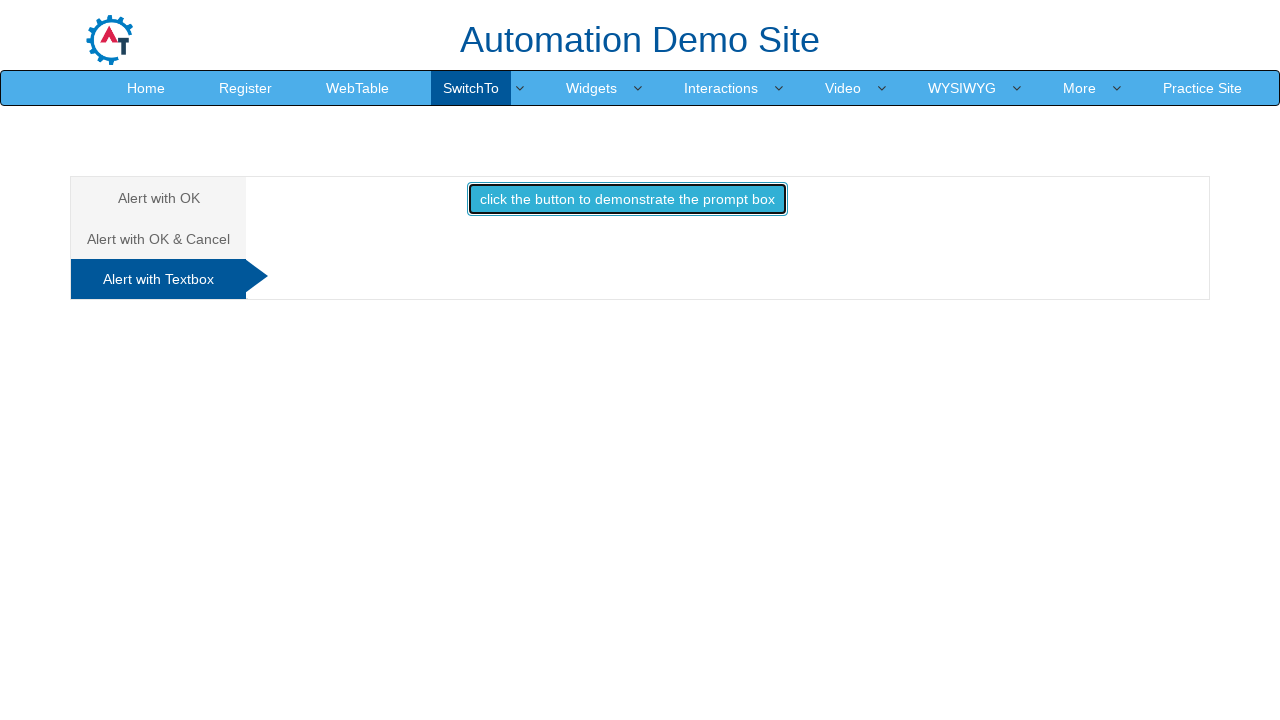

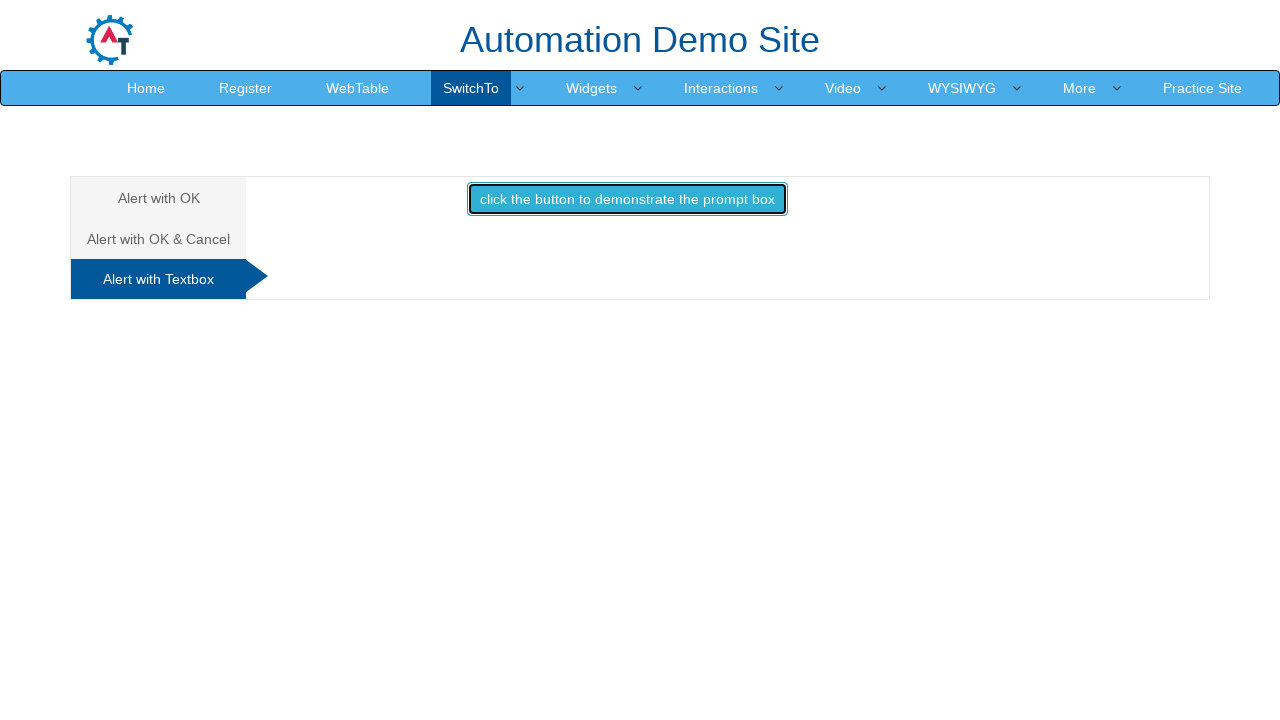